Tests slider interaction on jQuery UI demo page by switching to an iframe and performing drag-and-drop actions to move the slider left and right

Starting URL: https://jqueryui.com/slider/

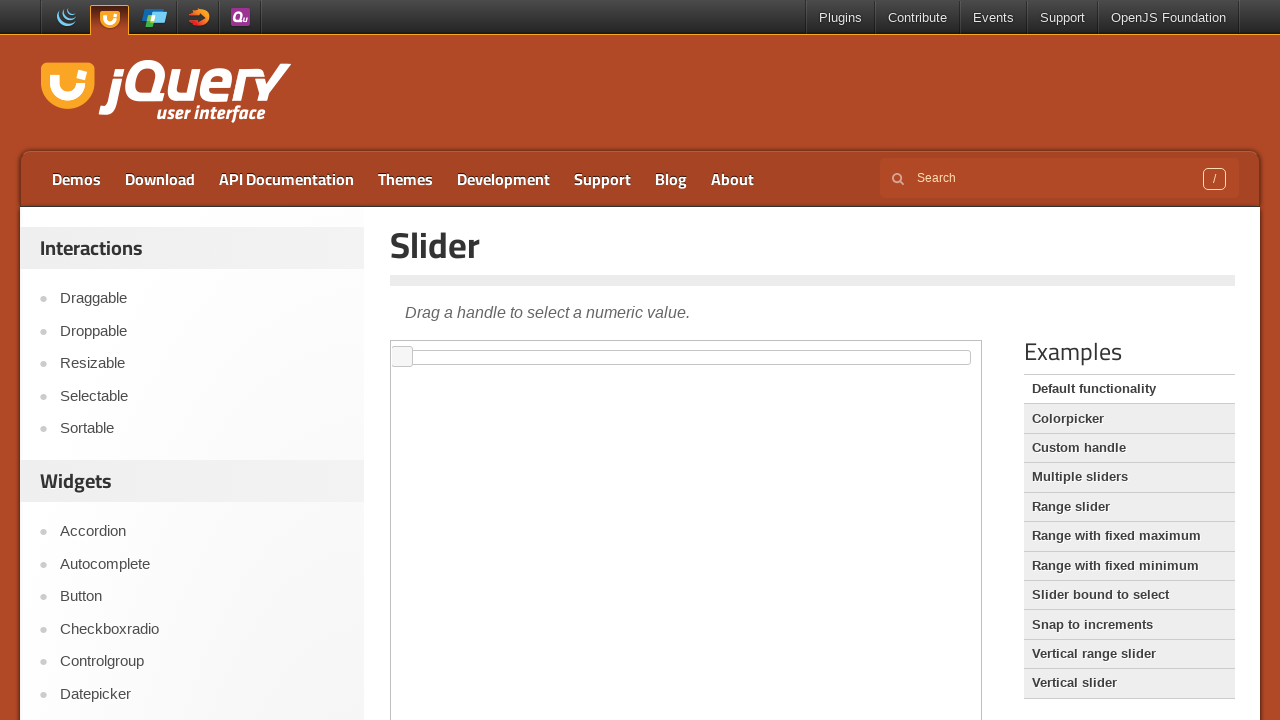

Located iframe containing slider demo
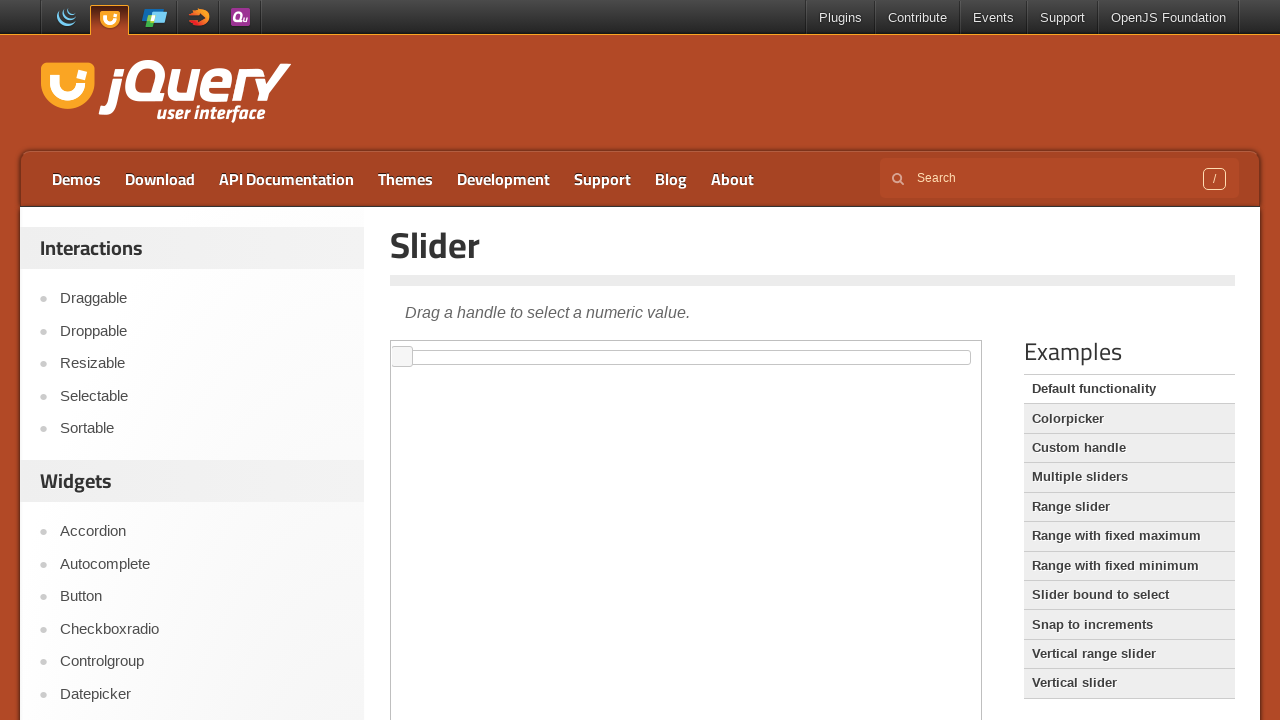

Located slider element within iframe
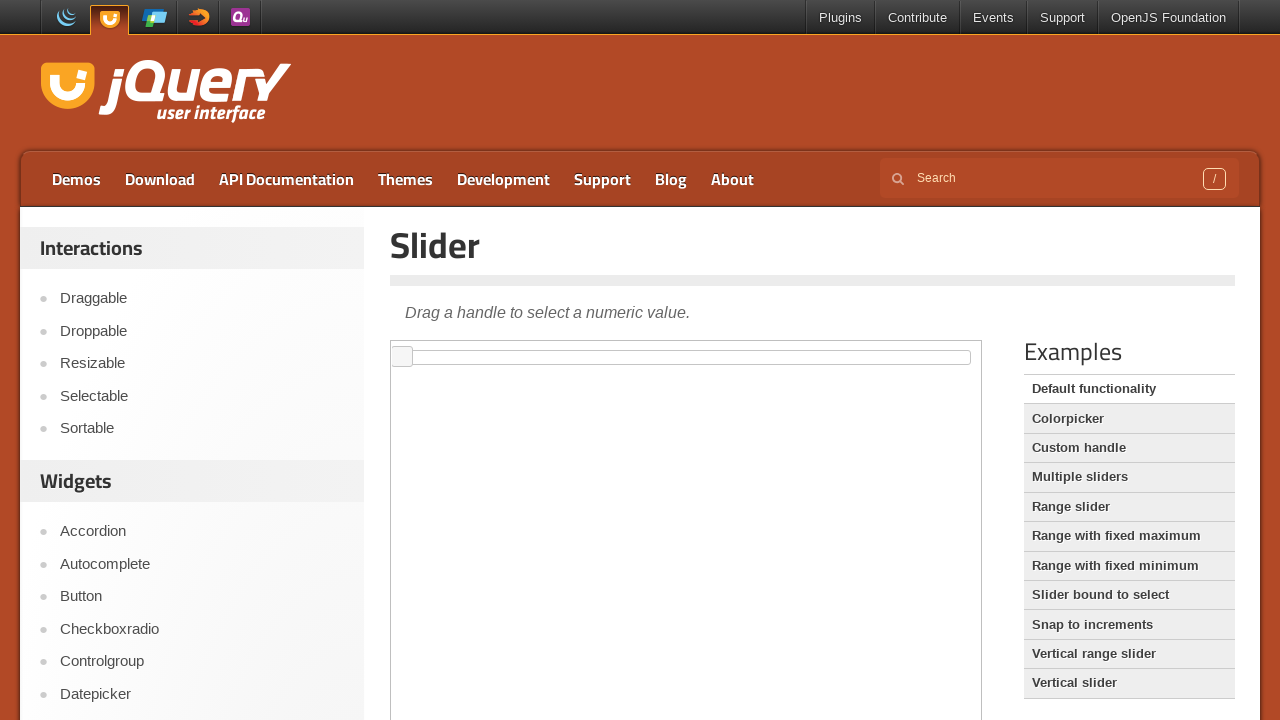

Retrieved slider bounding box for drag calculations
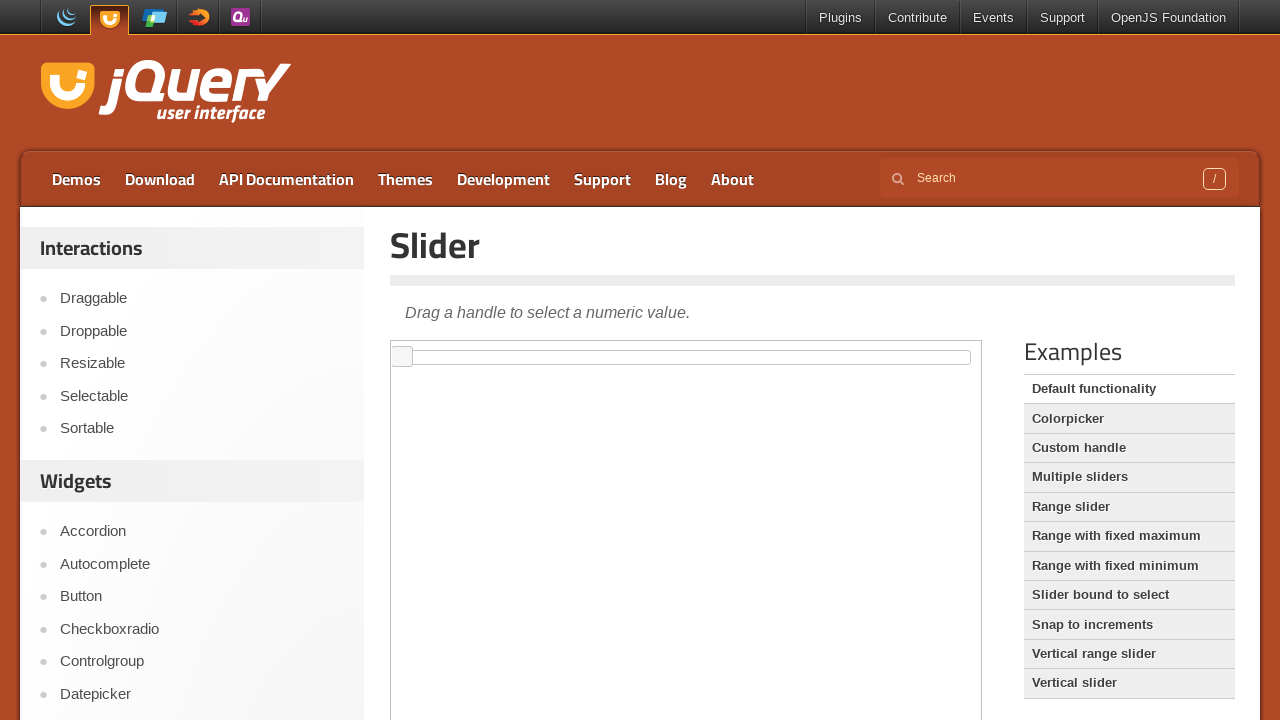

Moved mouse to center of slider at (686, 357)
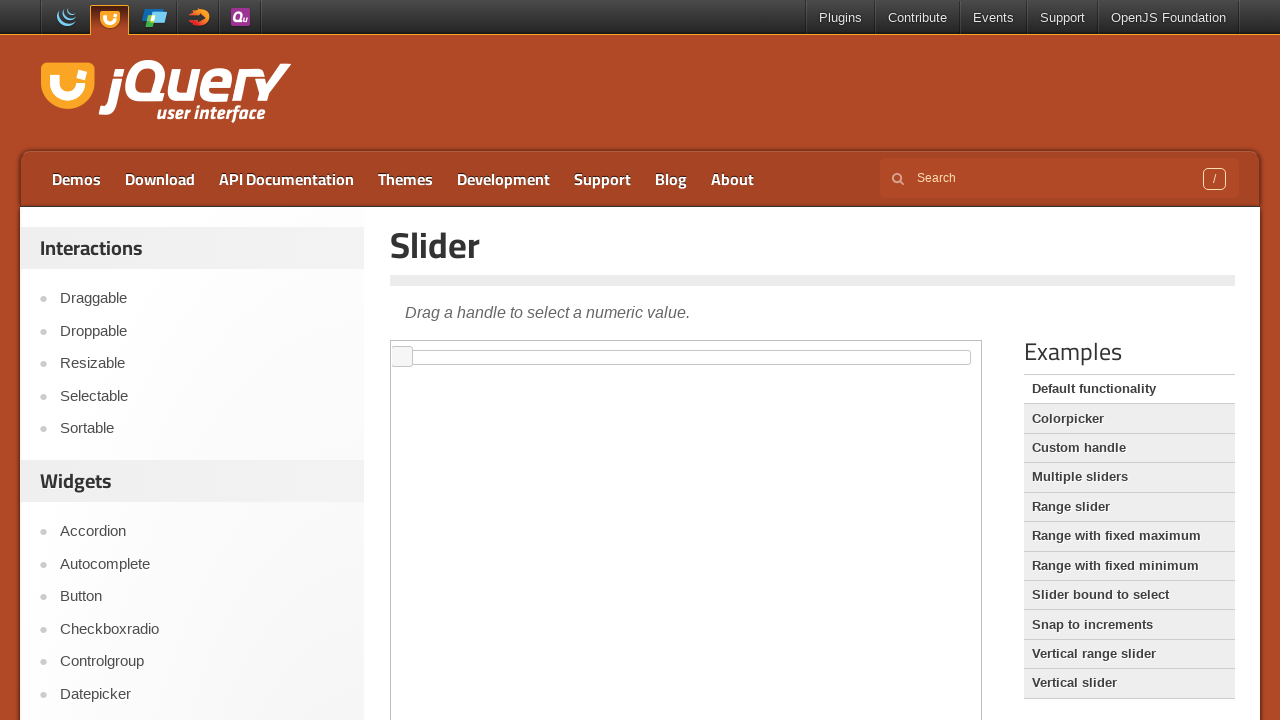

Pressed mouse button down on slider at (686, 357)
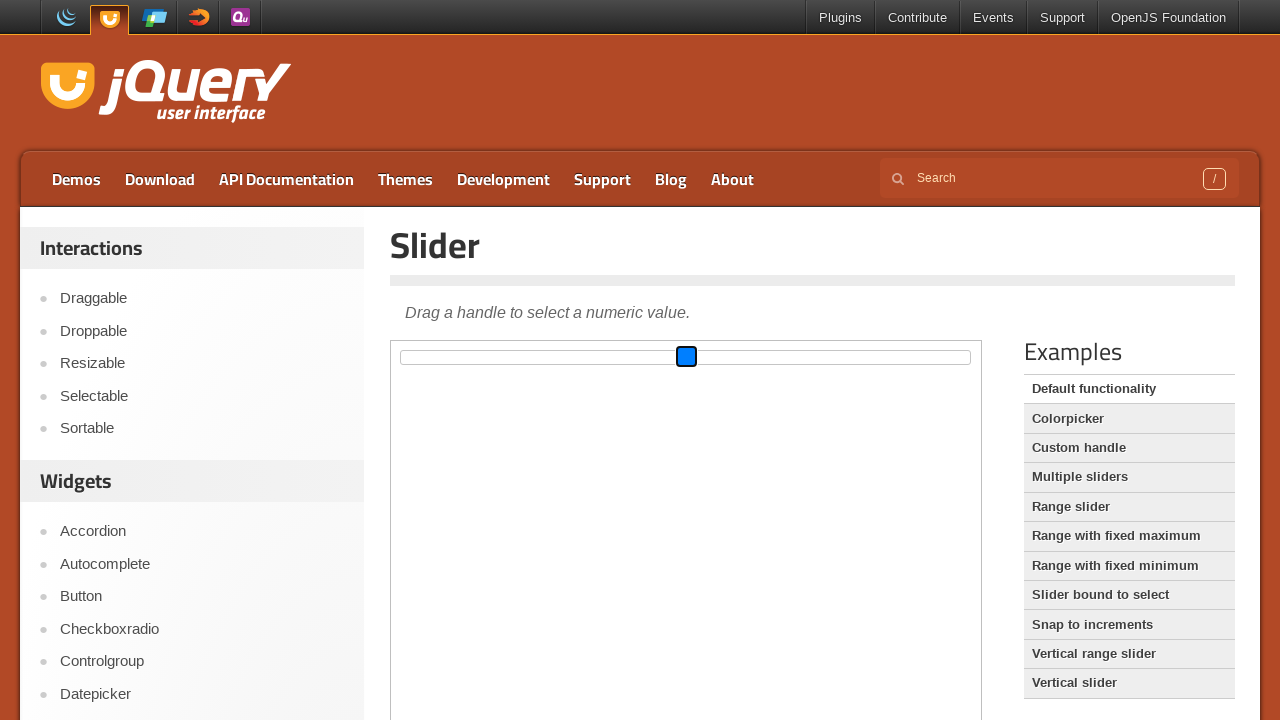

Dragged slider 100 pixels to the right at (786, 357)
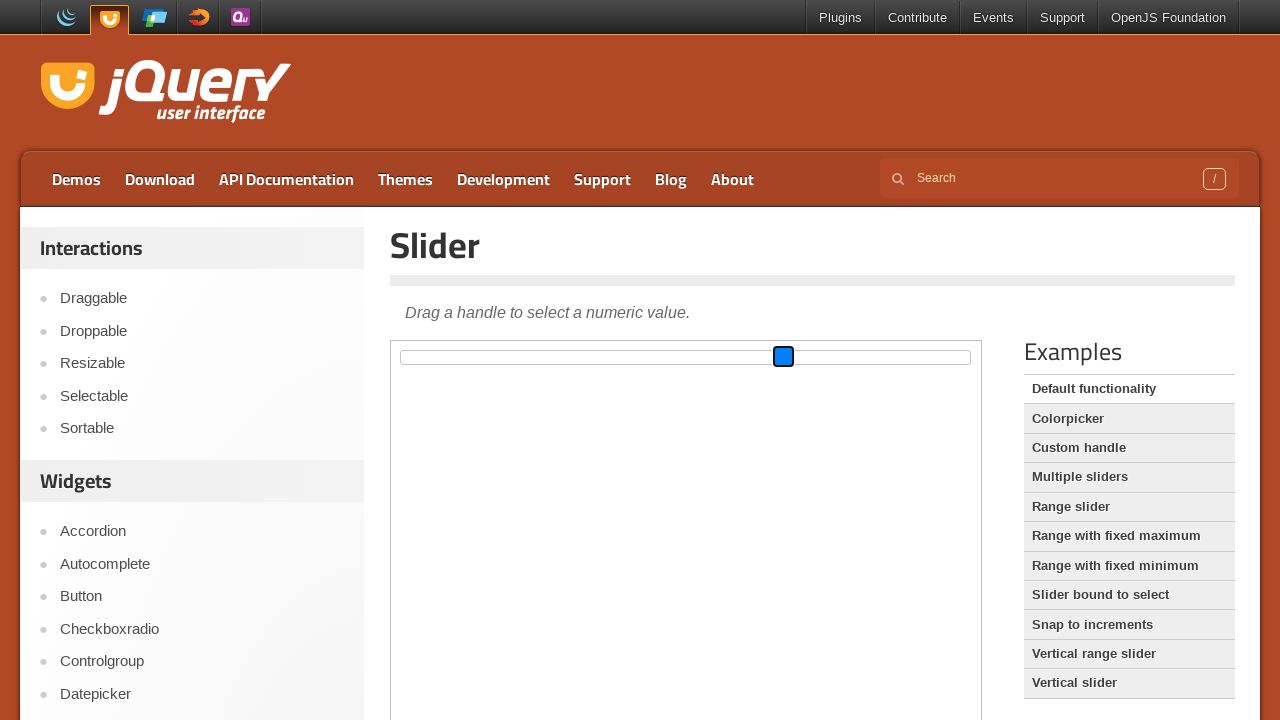

Released mouse button, slider moved right at (786, 357)
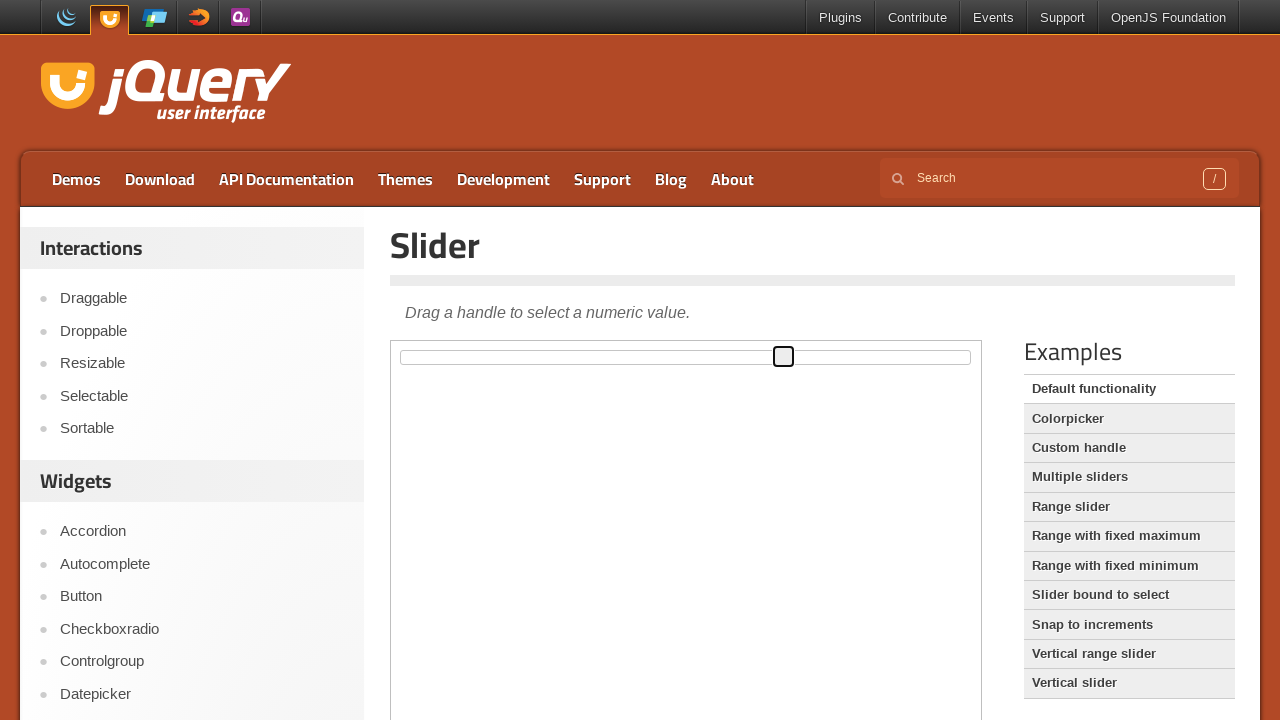

Waited 1 second for slider to settle
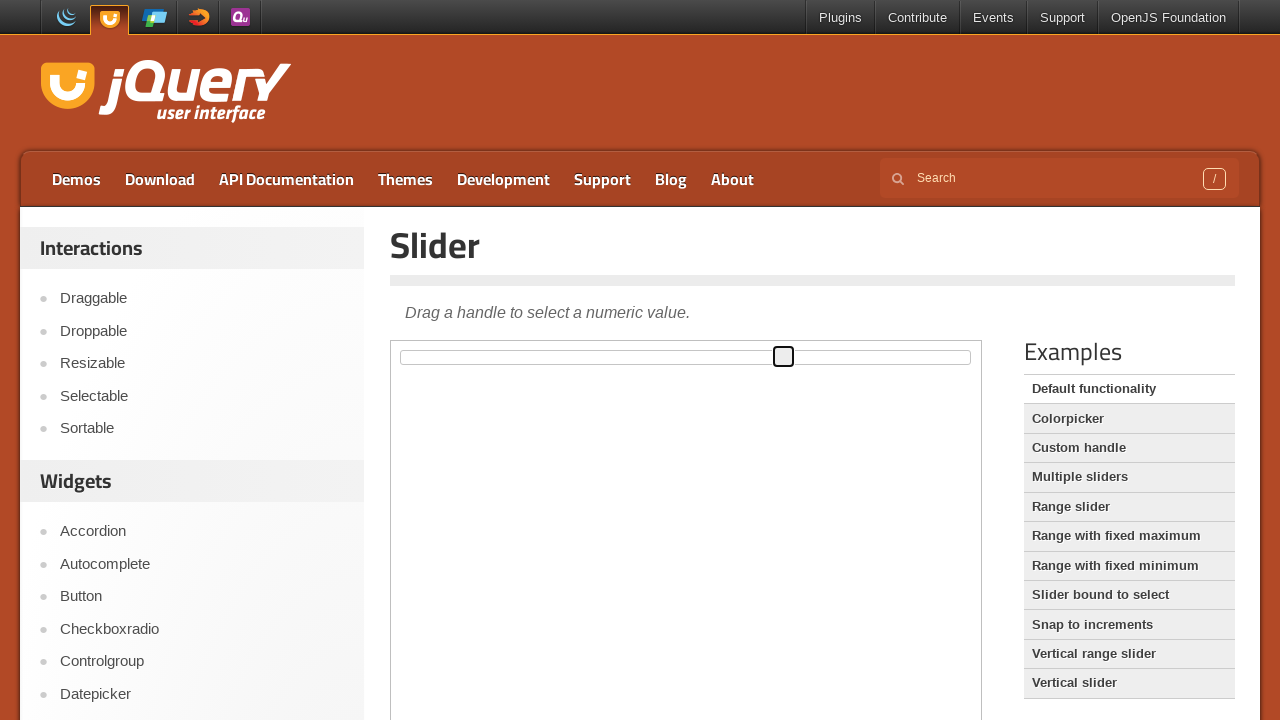

Retrieved updated slider bounding box
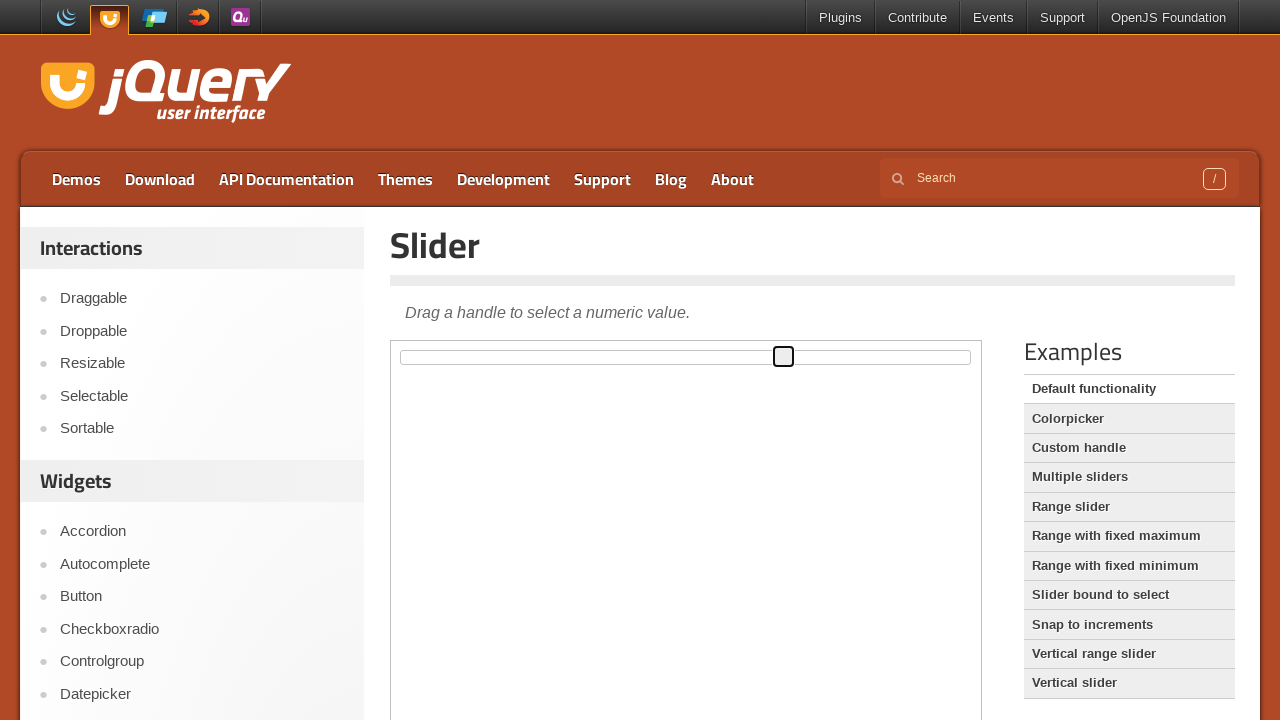

Moved mouse to center of slider at (686, 357)
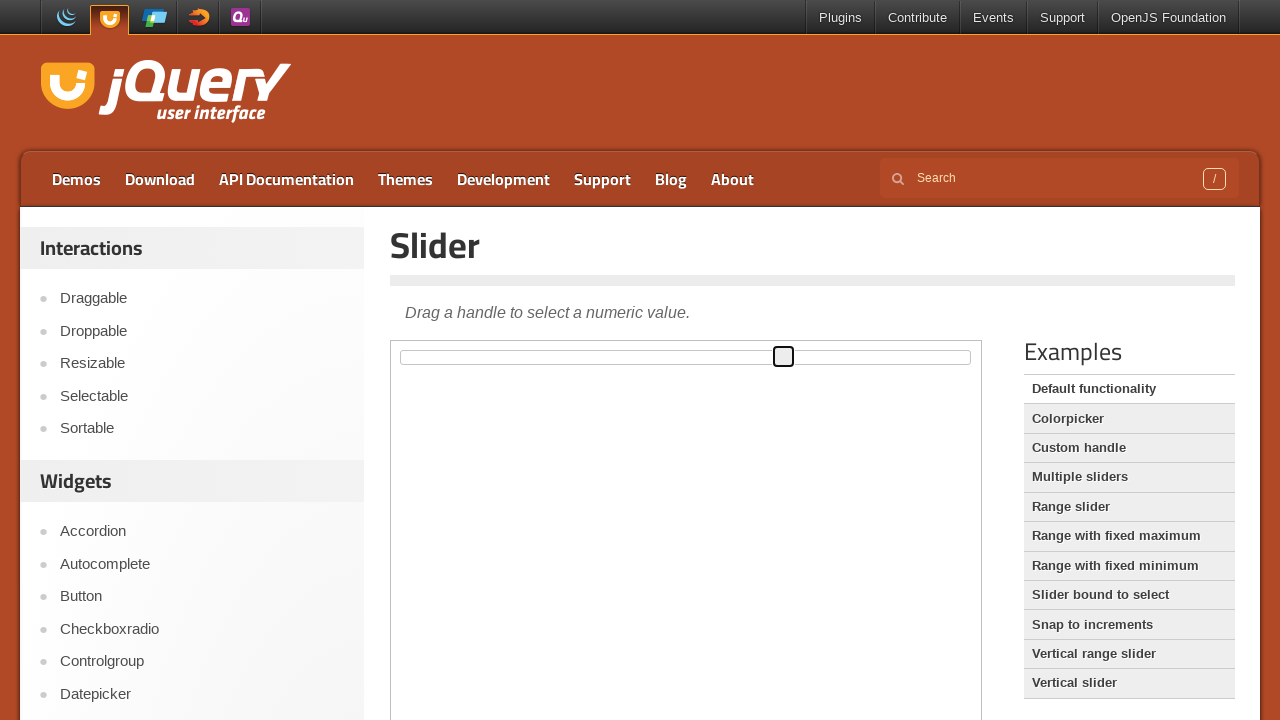

Pressed mouse button down on slider at (686, 357)
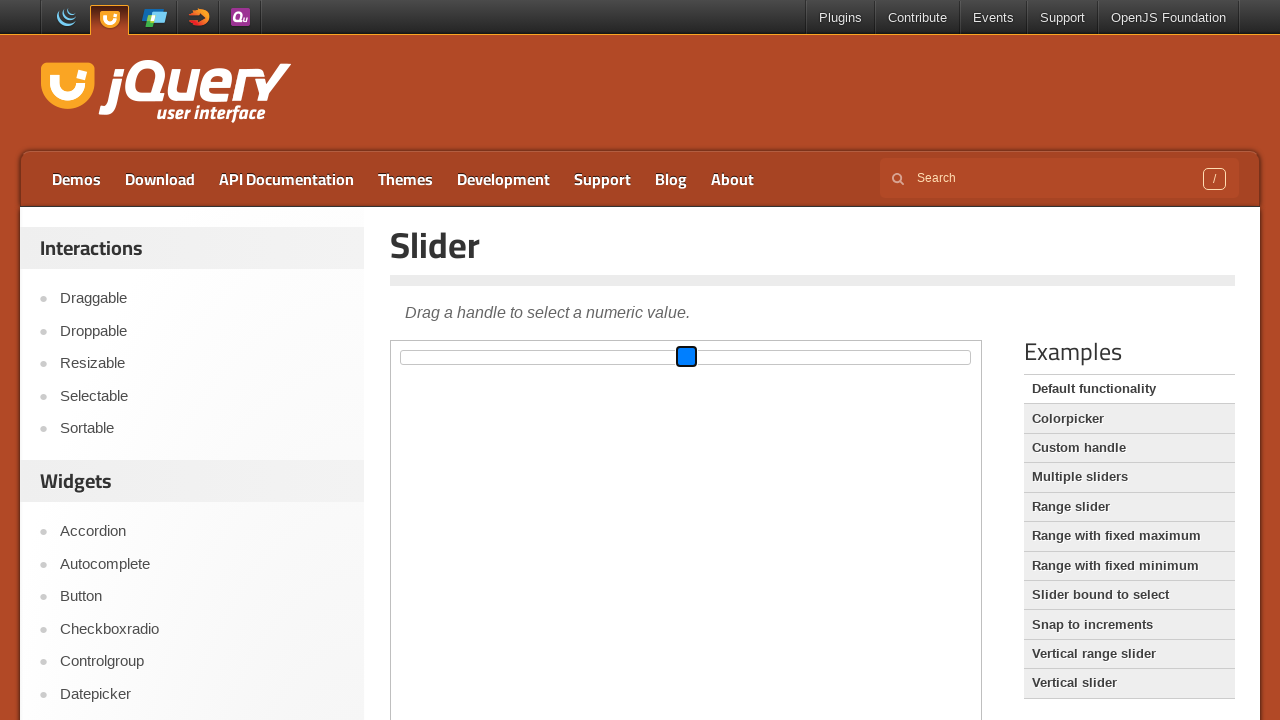

Dragged slider 100 pixels to the left at (586, 357)
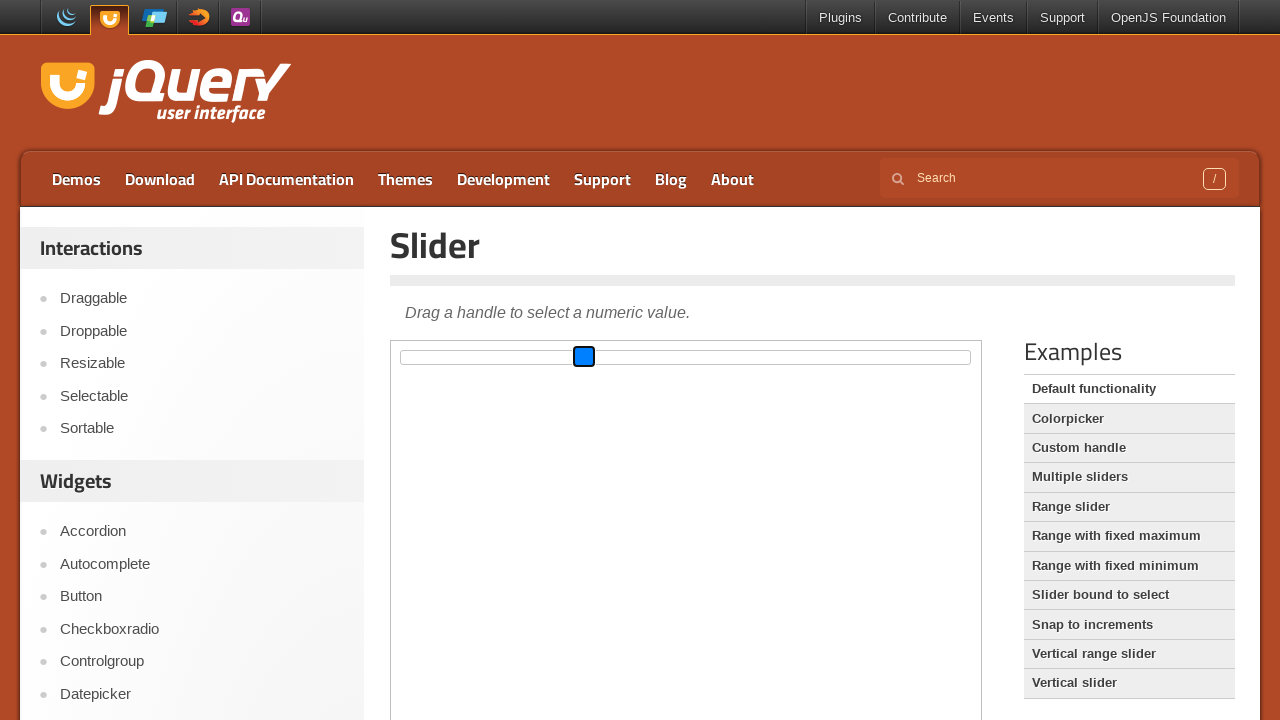

Released mouse button, slider moved left at (586, 357)
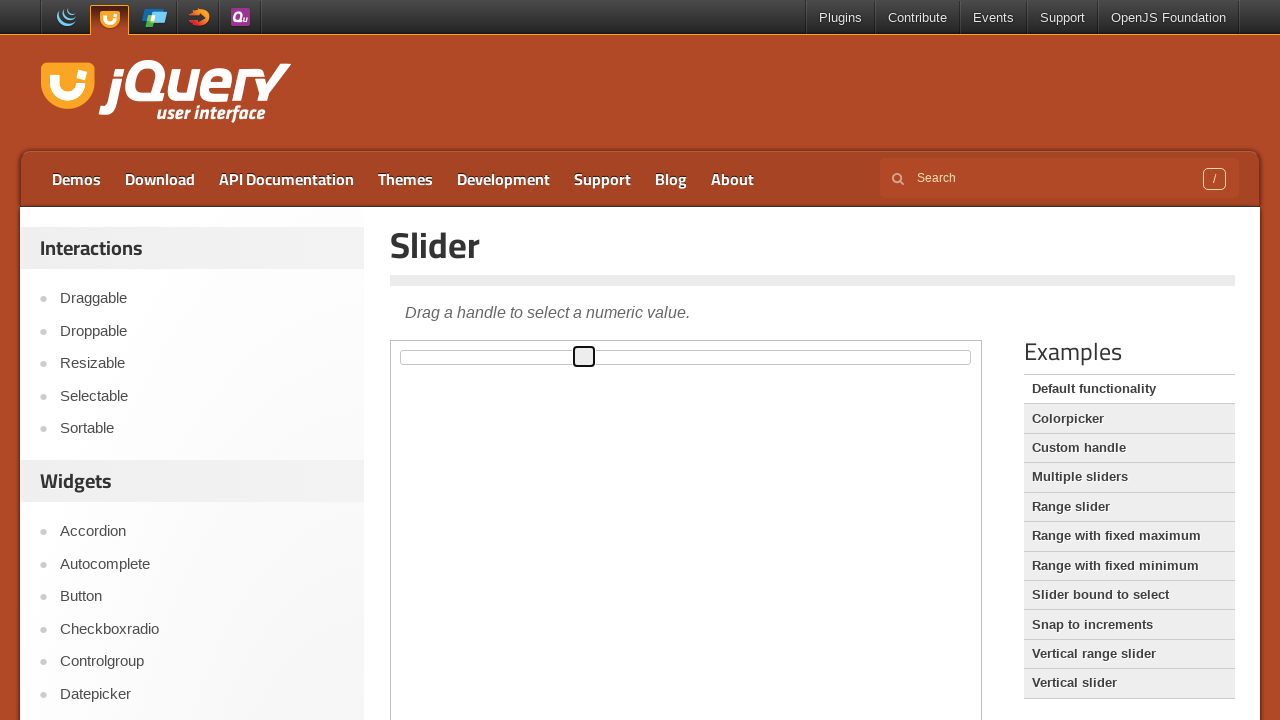

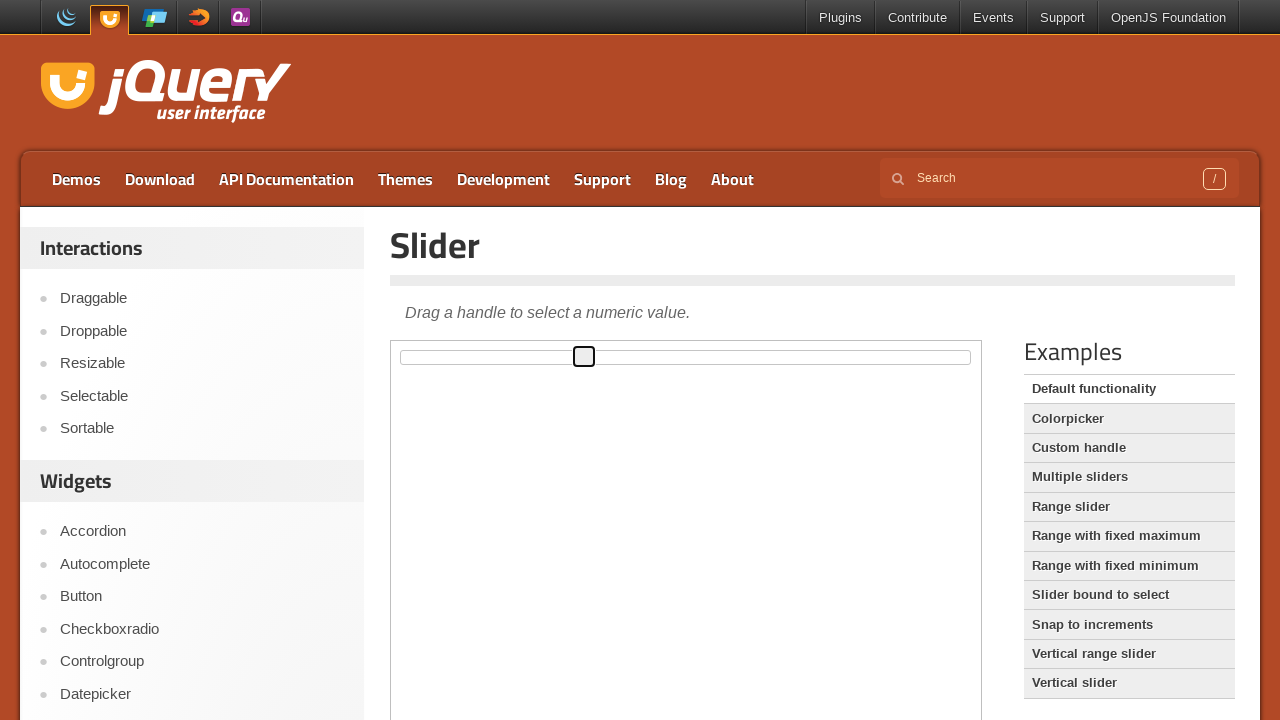